Tests window handle functionality by opening a new tab and switching between windows

Starting URL: http://demo.automationtesting.in/Windows.html

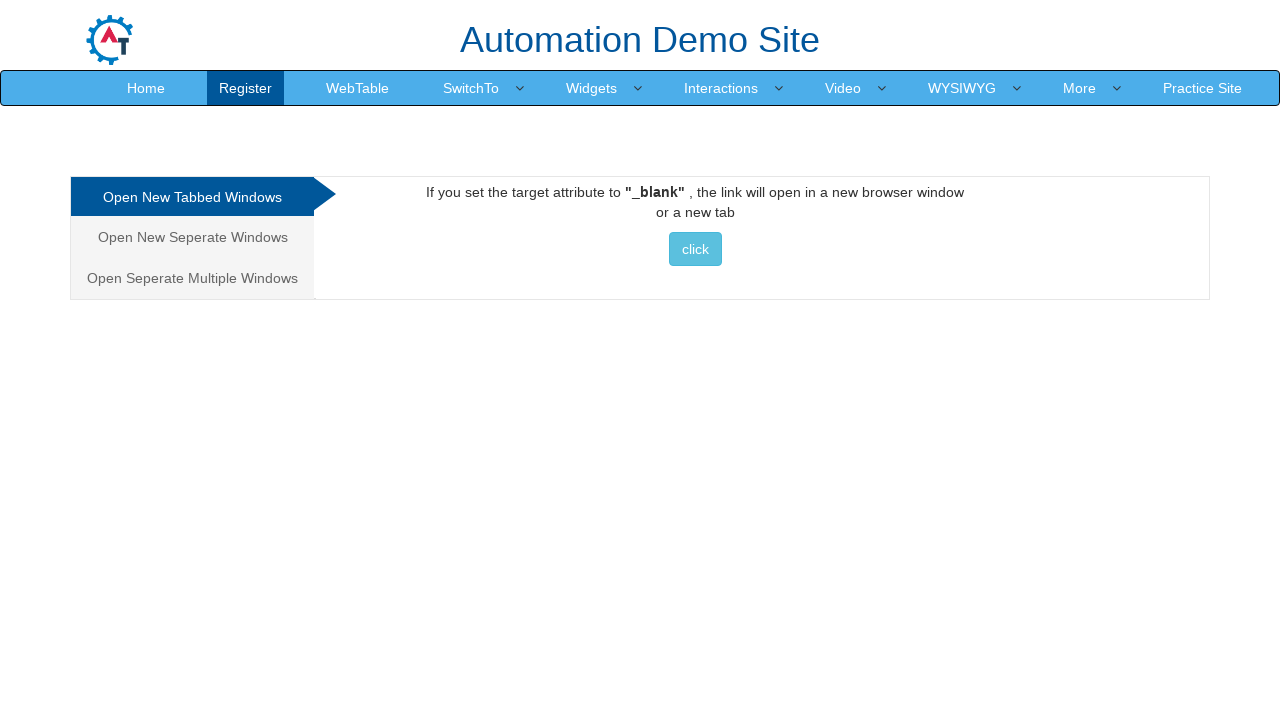

Opened new tab by clicking the button at (695, 249) on xpath=//*[@id='Tabbed']/a/button
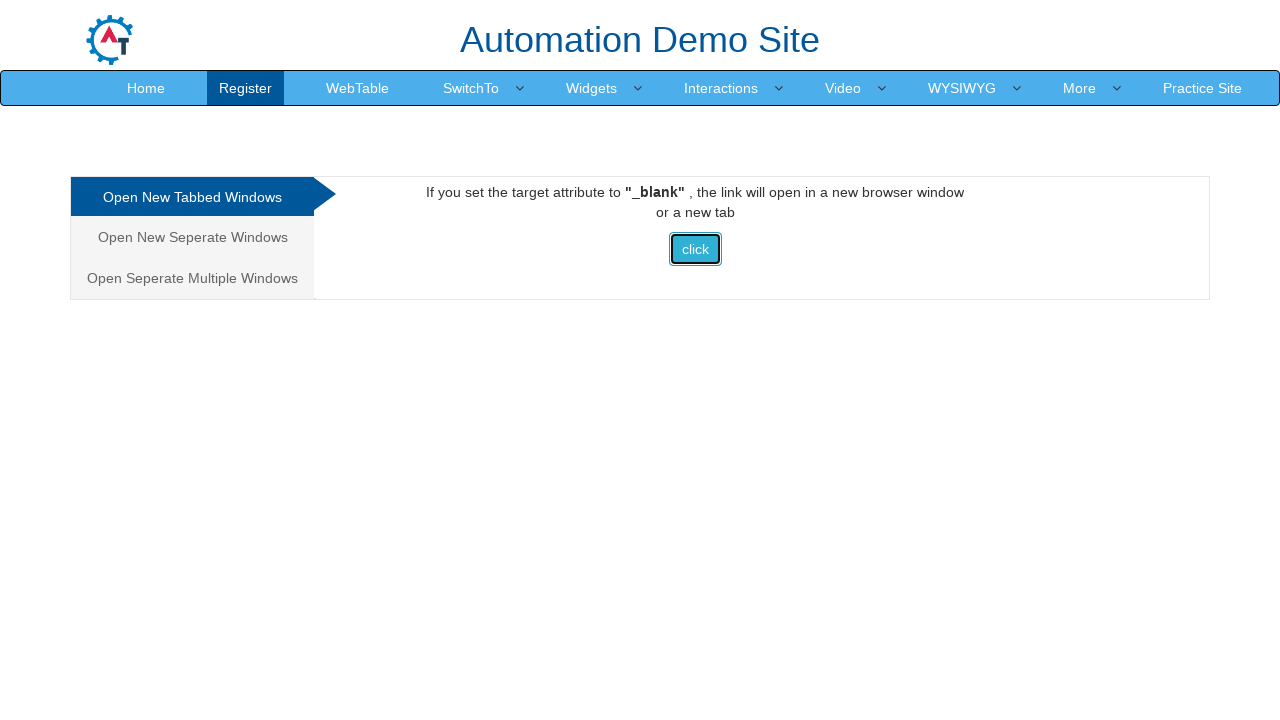

New page loaded successfully
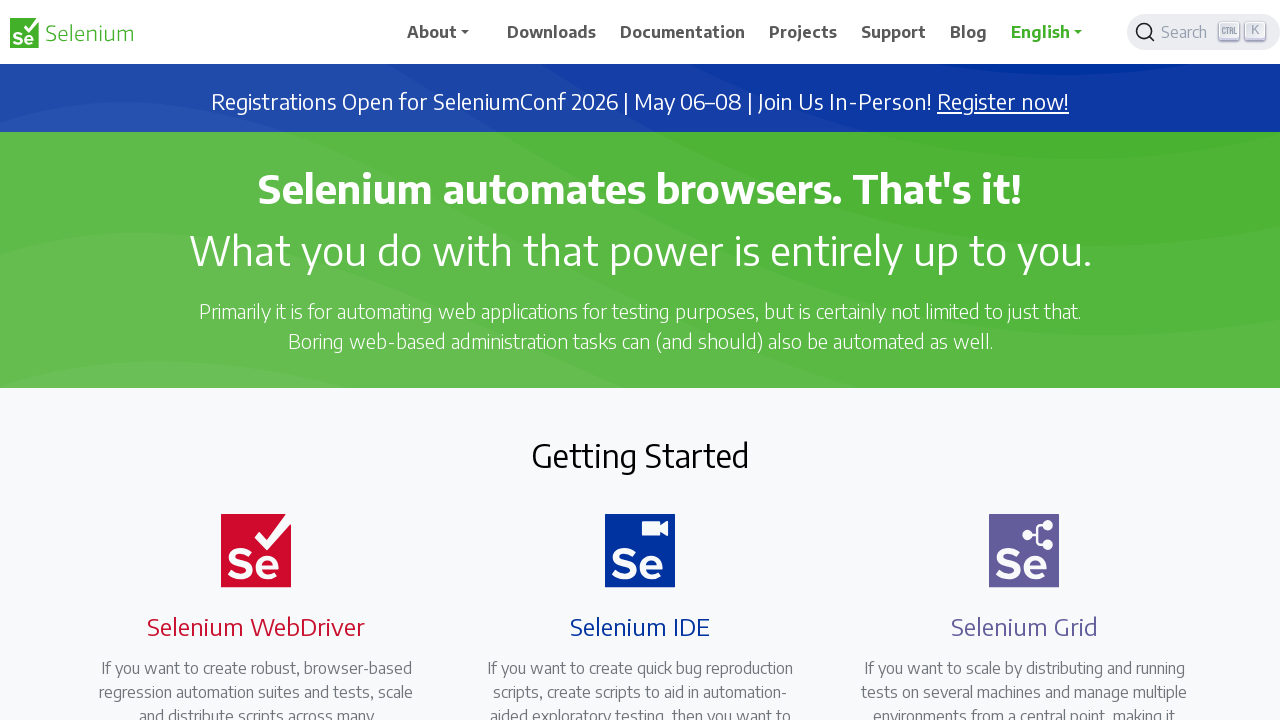

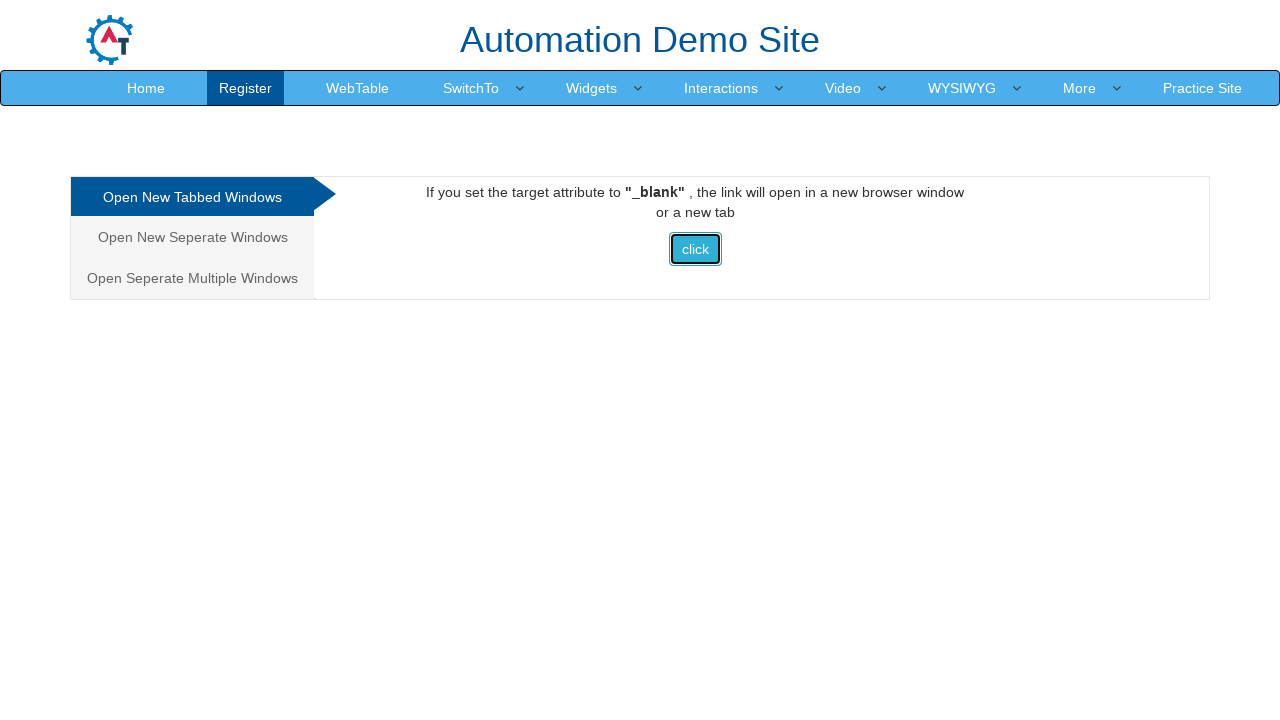